Tests drag and drop functionality on the jQuery UI demo page by dragging an element from source to destination

Starting URL: https://jqueryui.com/droppable/

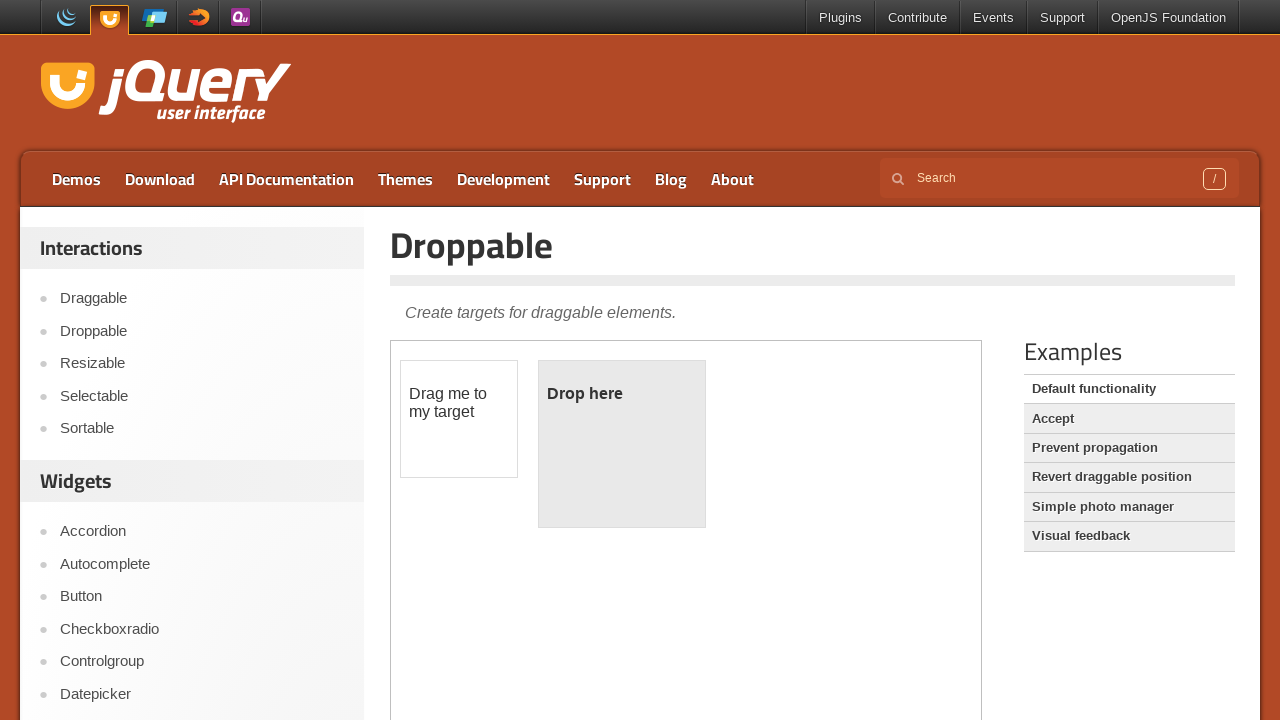

Located the iframe containing the drag-drop demo
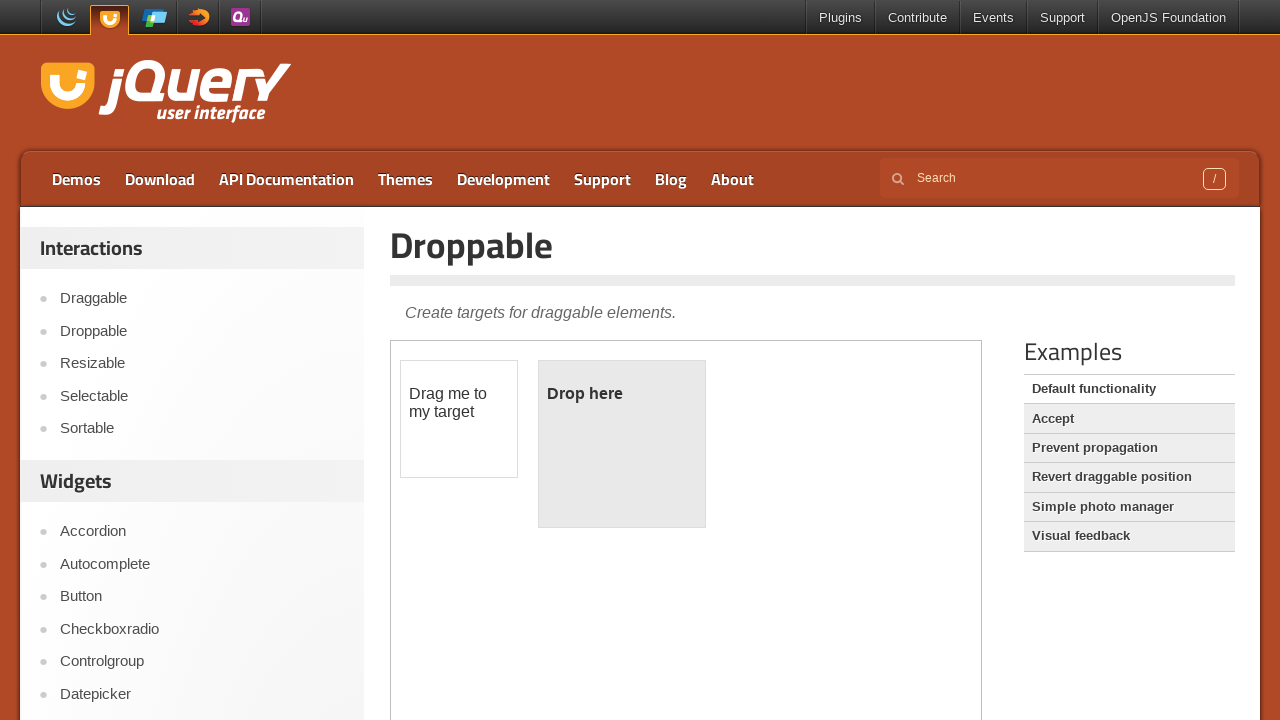

Located the draggable source element
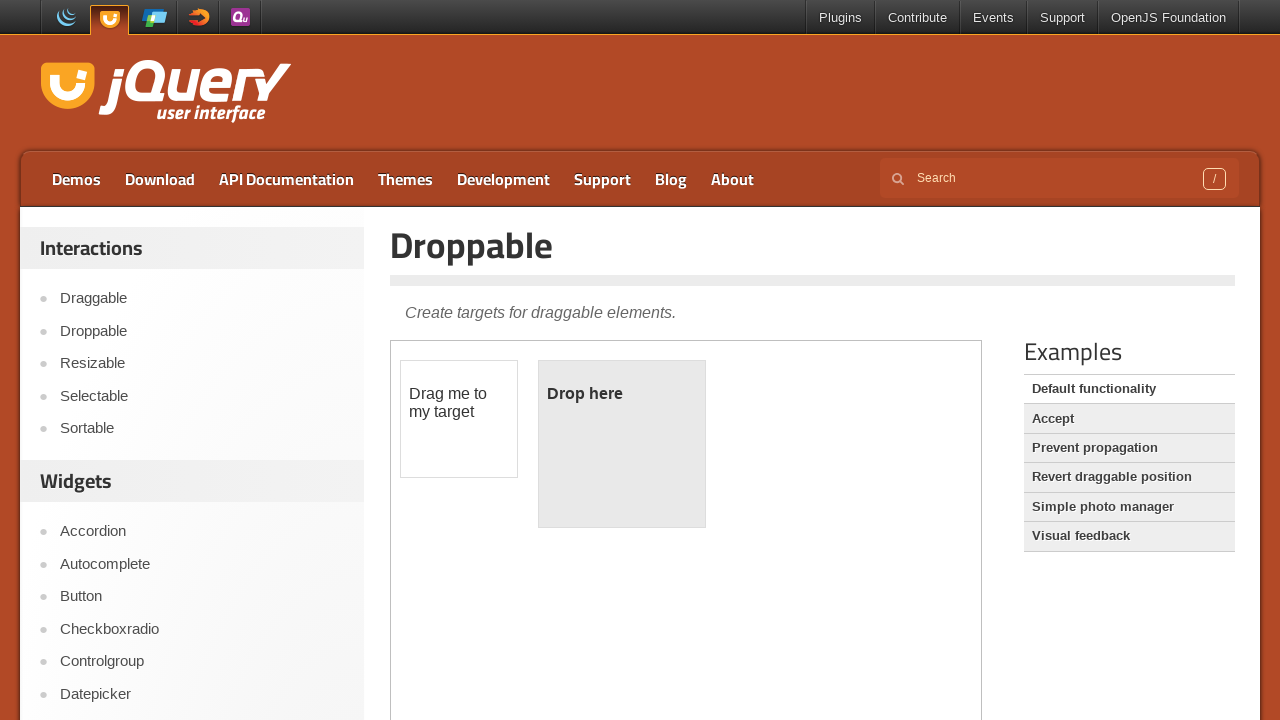

Located the droppable target element
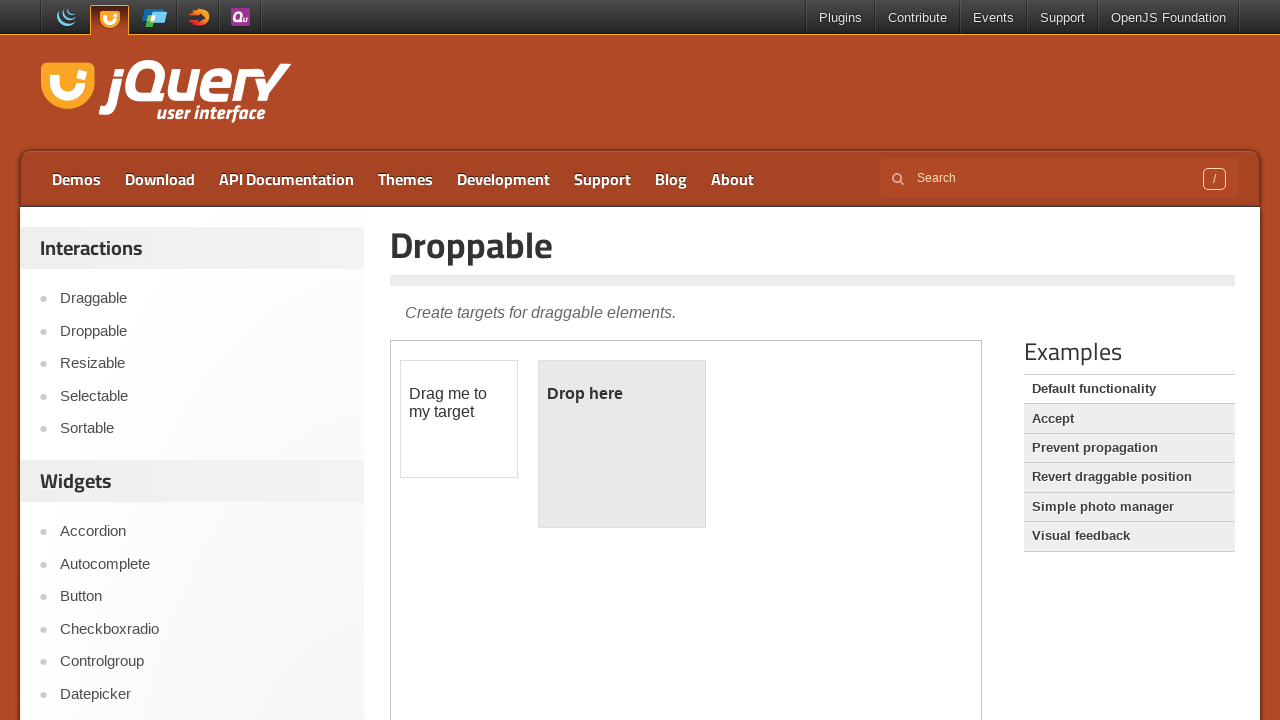

Dragged element from source to target at (622, 444)
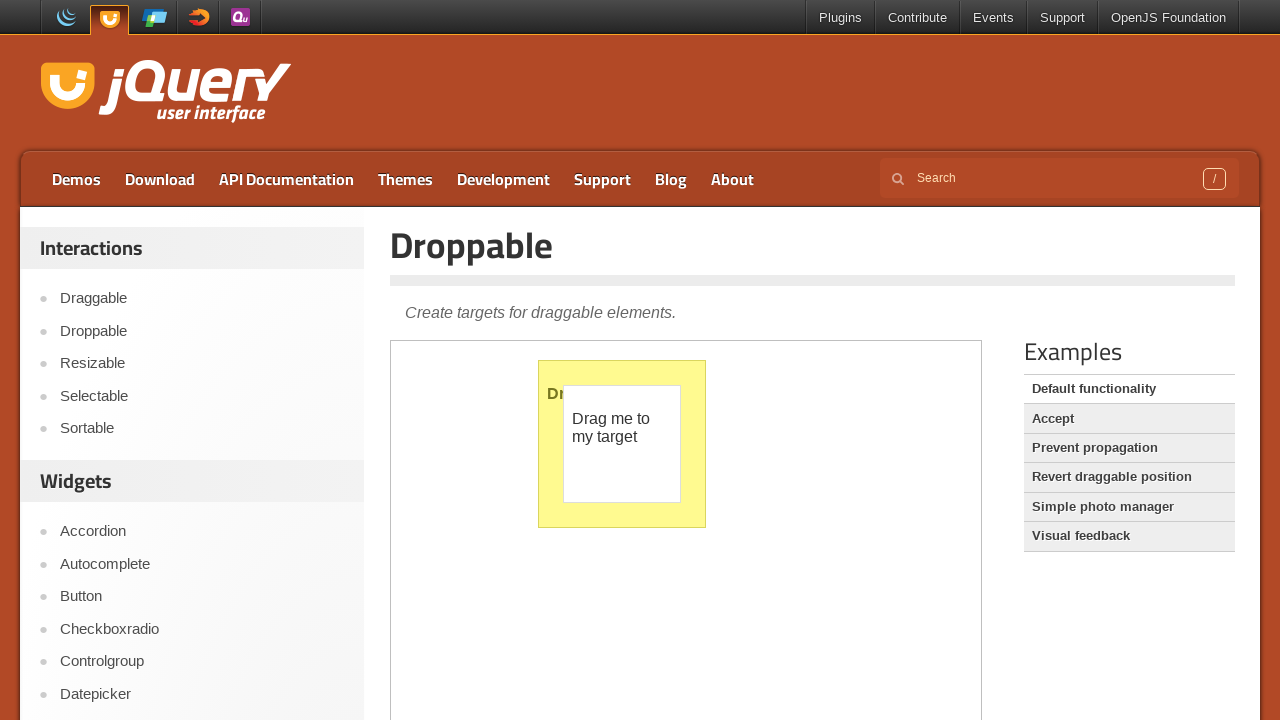

Verified that 'Dropped!' message appears in target element
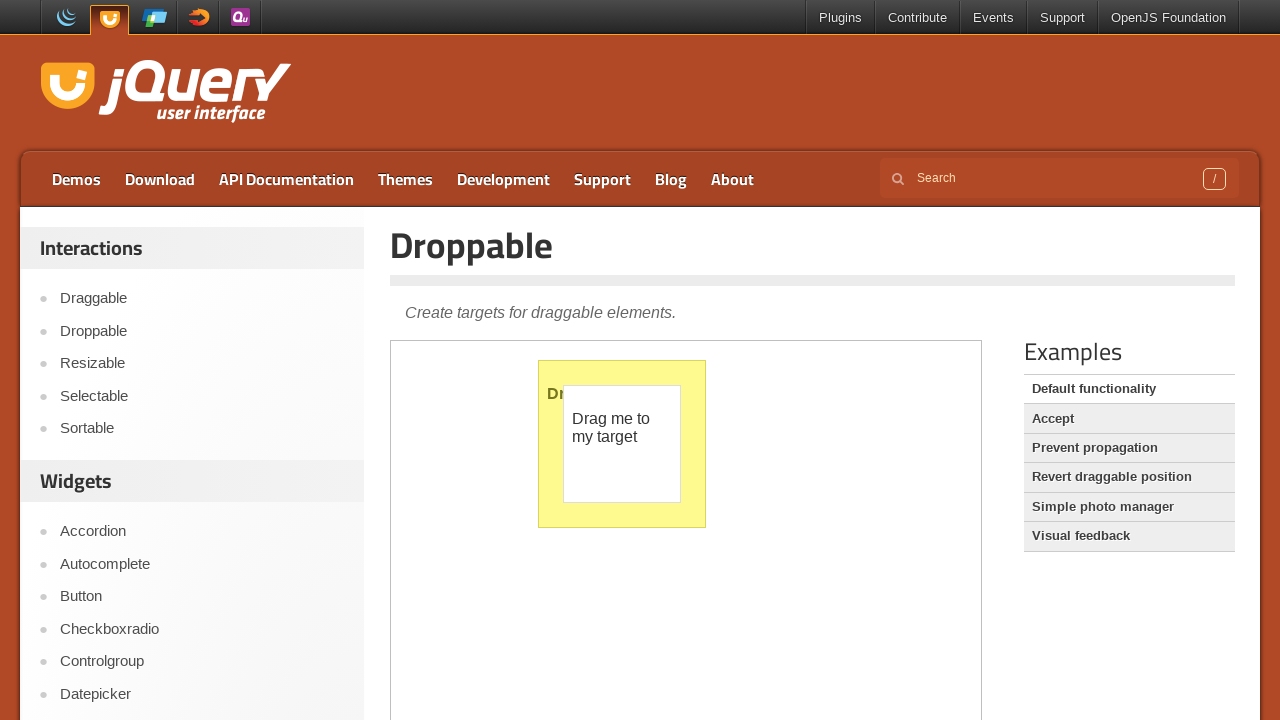

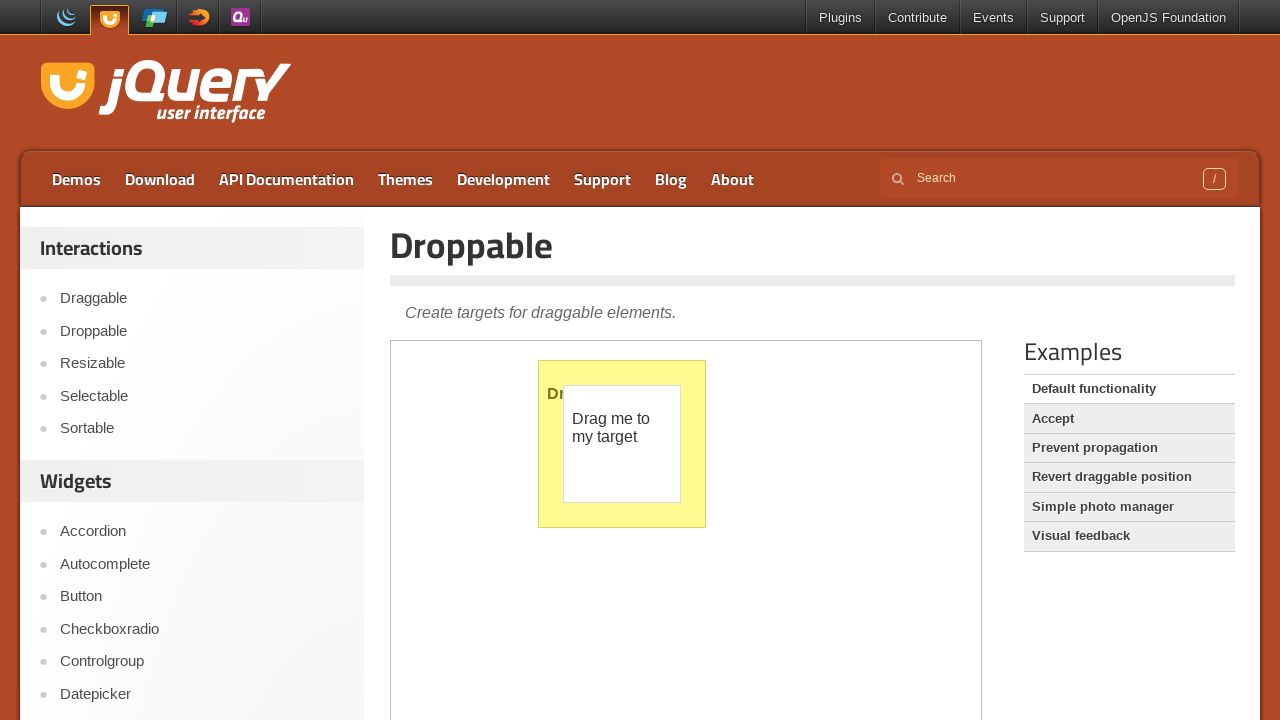